Tests JavaScript prompt alert by triggering it, dismissing first to verify null result, then entering text and accepting to verify input is captured

Starting URL: http://the-internet.herokuapp.com/

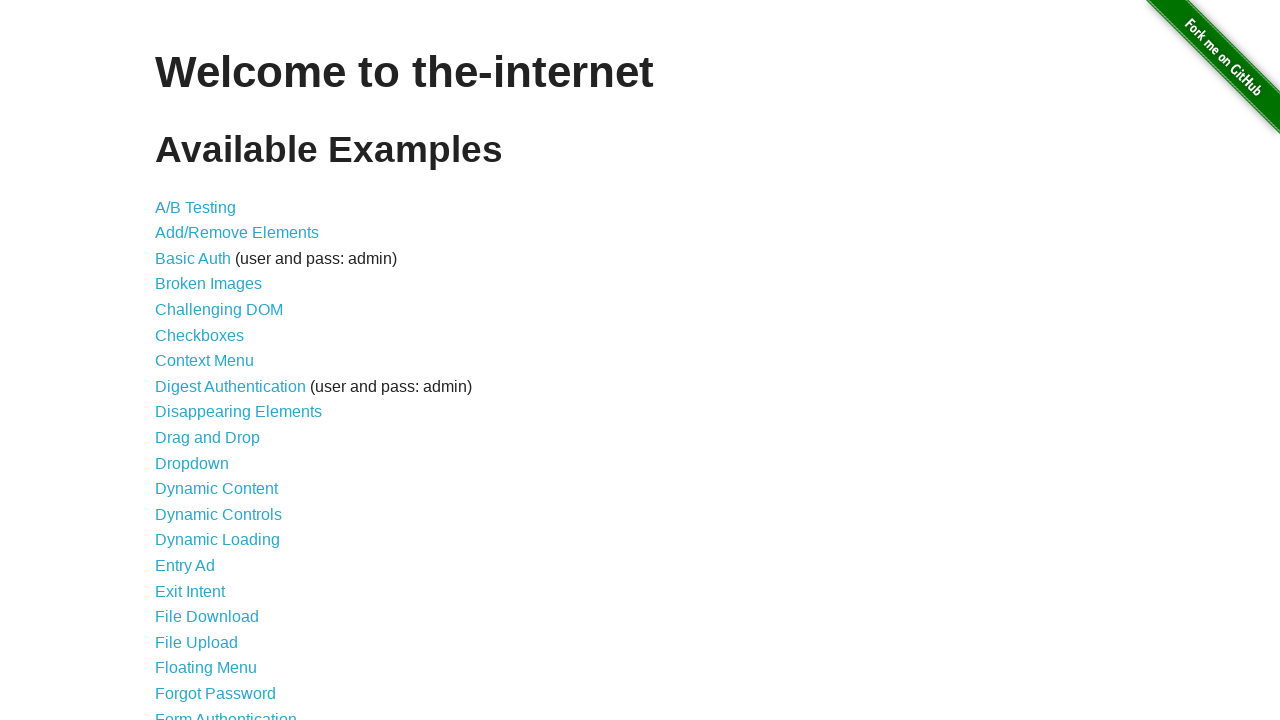

Clicked on 'JavaScript Alerts' link at (214, 361) on text=JavaScript Alerts
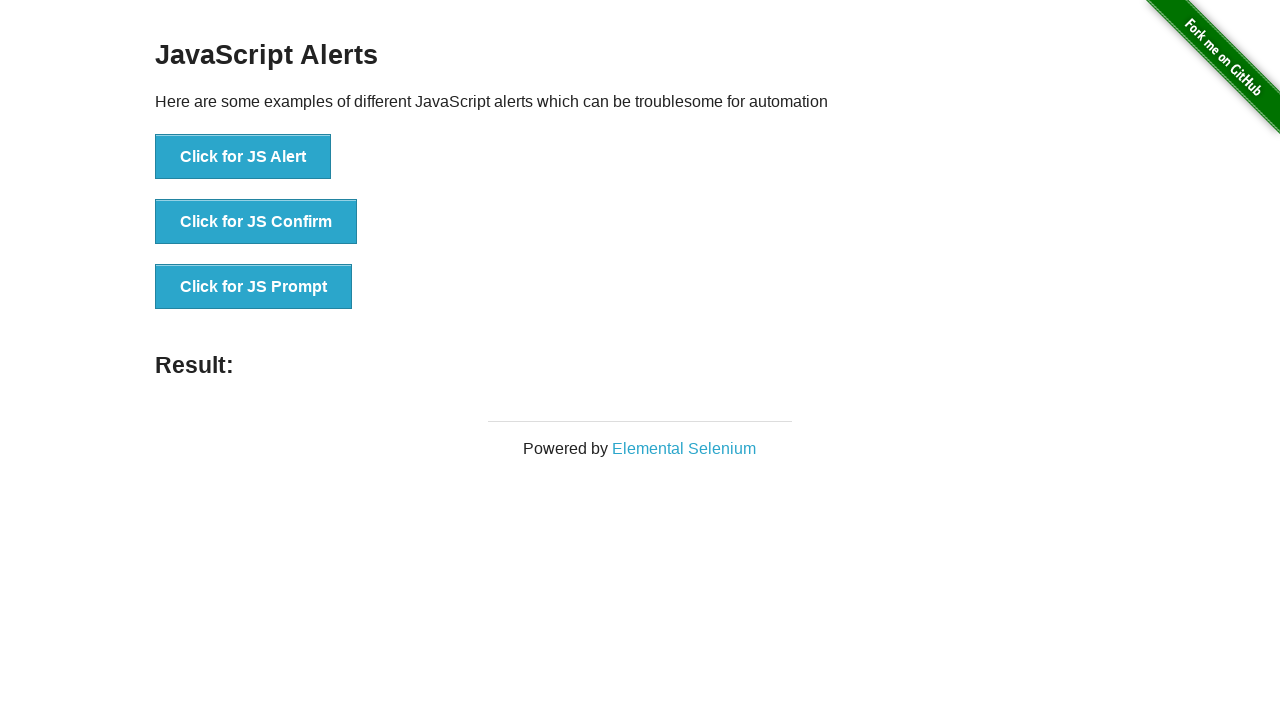

Set up dialog handler to dismiss the prompt
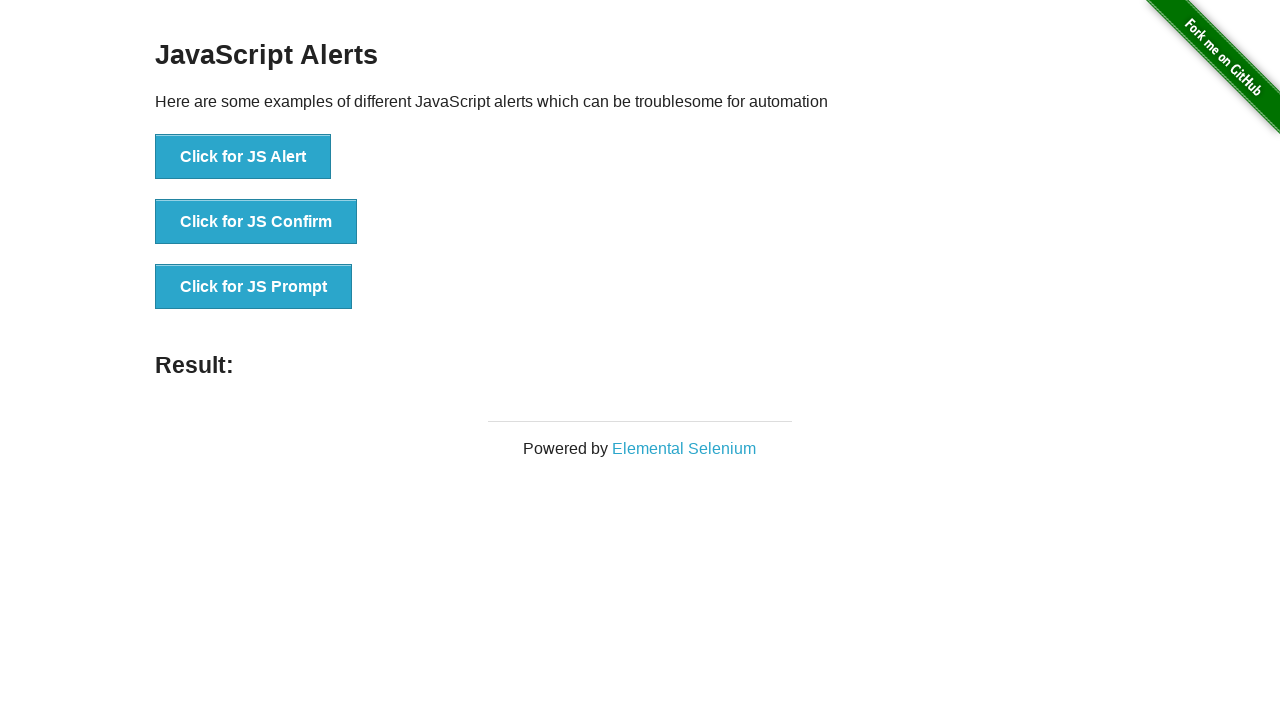

Clicked 'Click for JS Prompt' button to trigger prompt alert at (254, 287) on button:has-text('Click for JS Prompt')
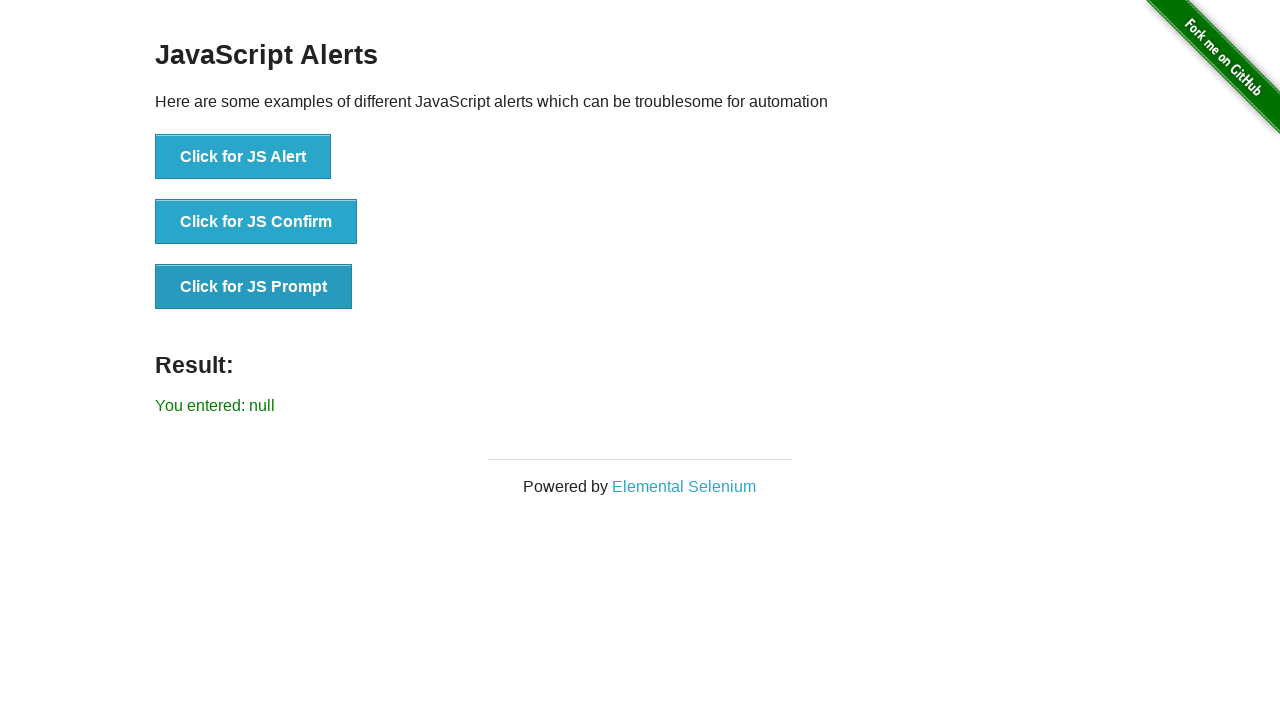

Verified that dismissing the prompt returned null result
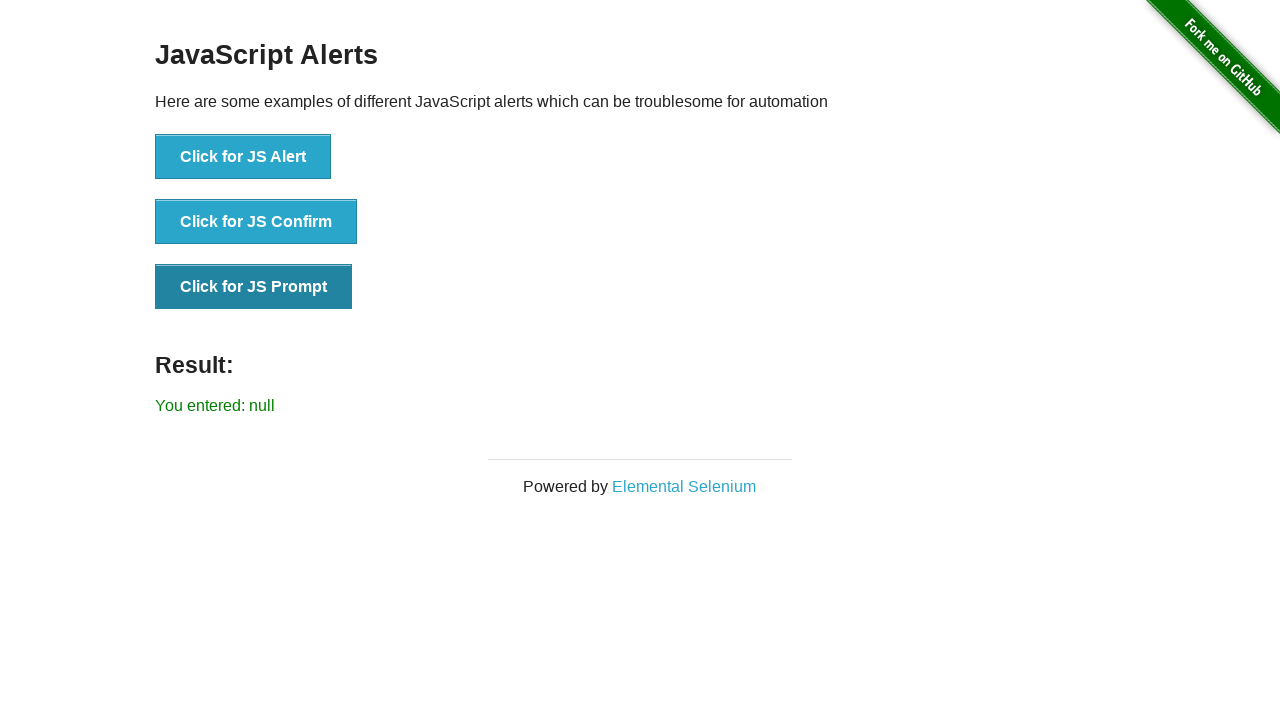

Set up dialog handler to accept prompt with 'Hello' text
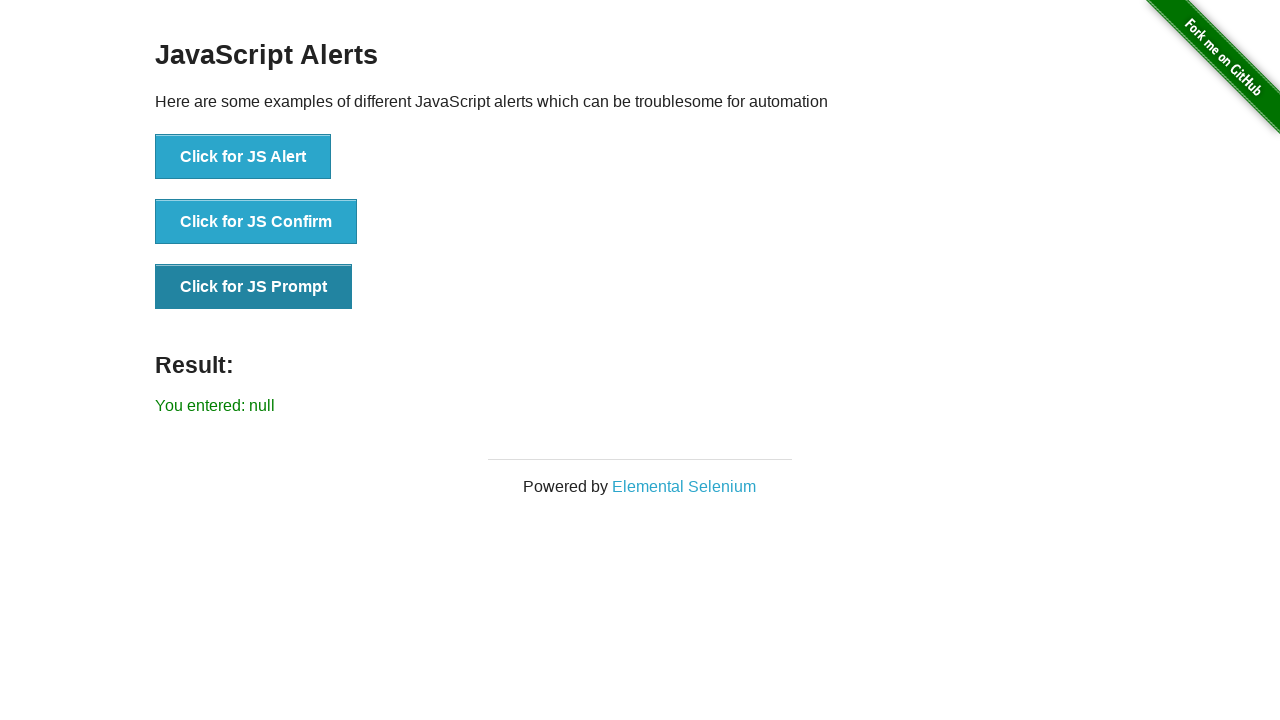

Clicked 'Click for JS Prompt' button again to trigger prompt alert at (254, 287) on button:has-text('Click for JS Prompt')
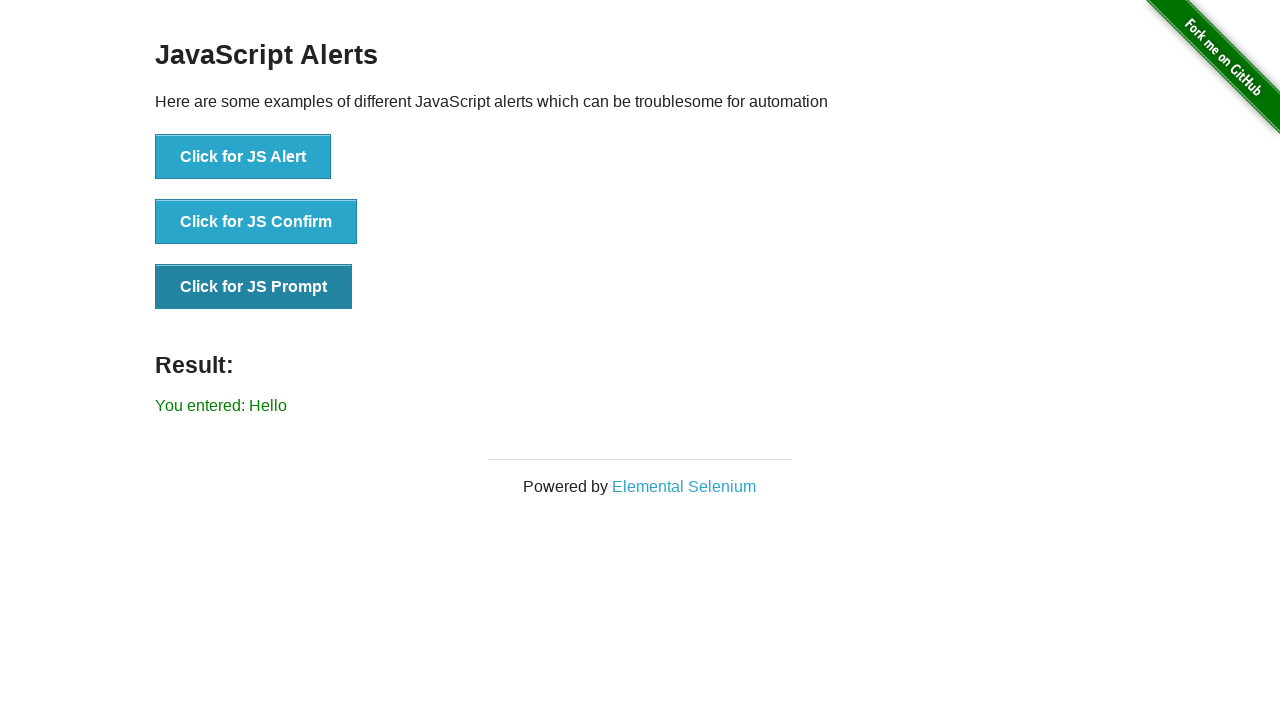

Verified that accepting the prompt with 'Hello' text was captured
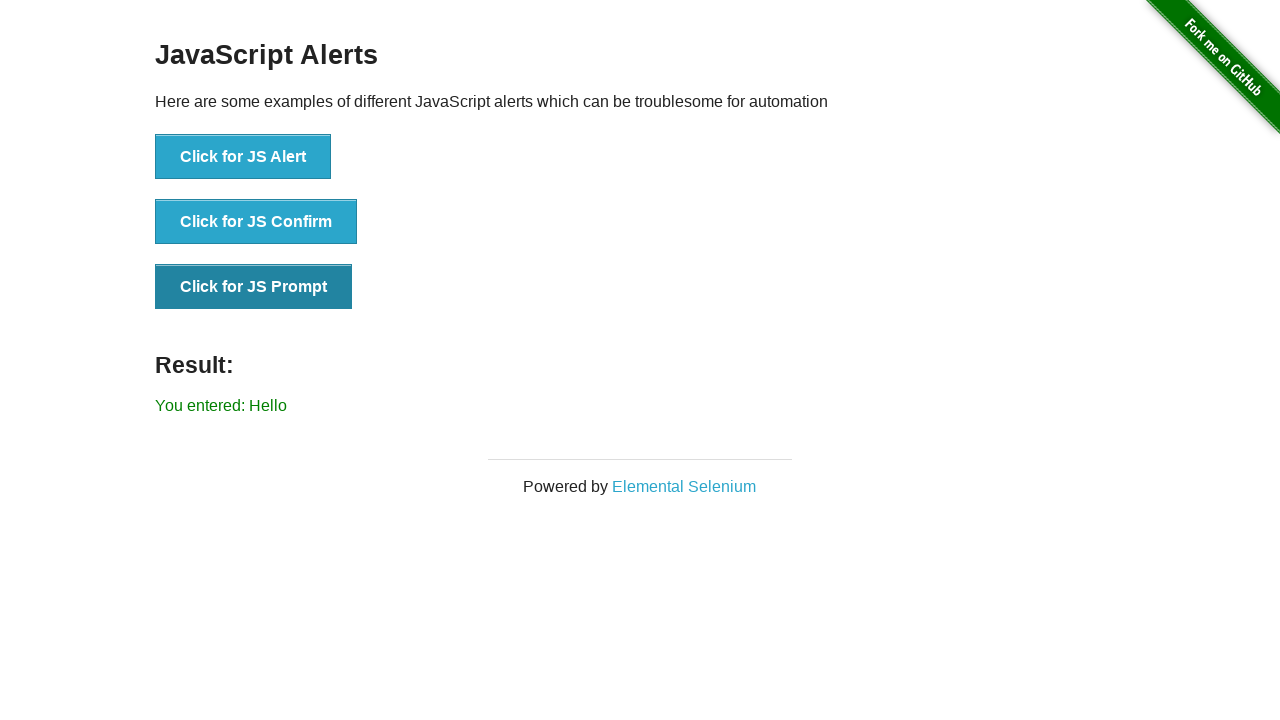

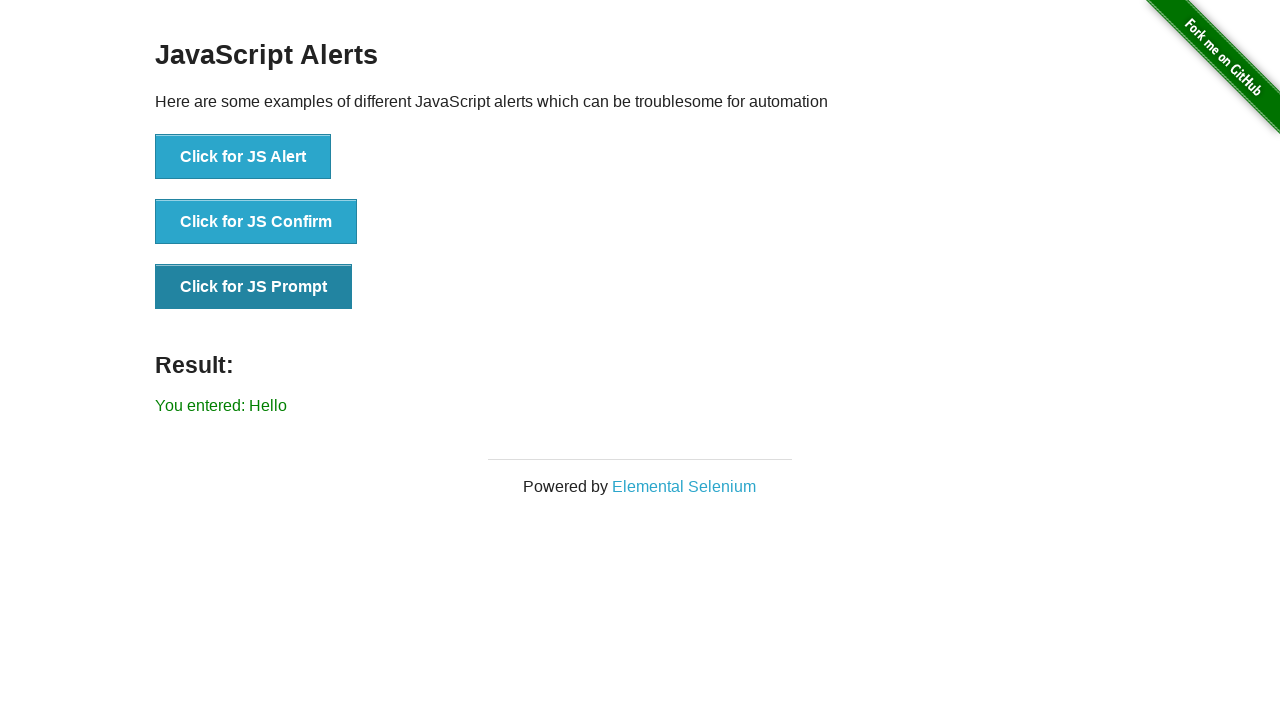